Tests round-trip car rental search by selecting round-trip option and filling source city, destination city, start date, end date, and pickup time, then submitting the form

Starting URL: https://www.clearcarrental.com/

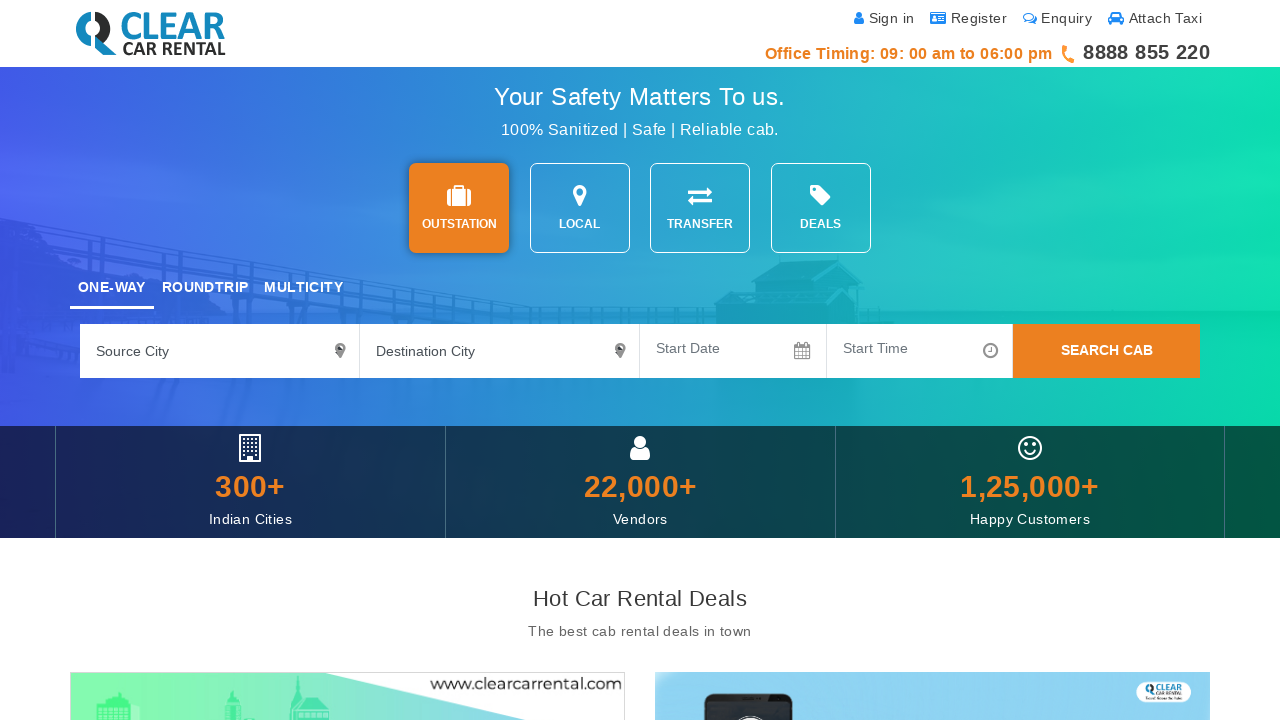

Clicked on car rental search option at (459, 208) on #searchOpt1
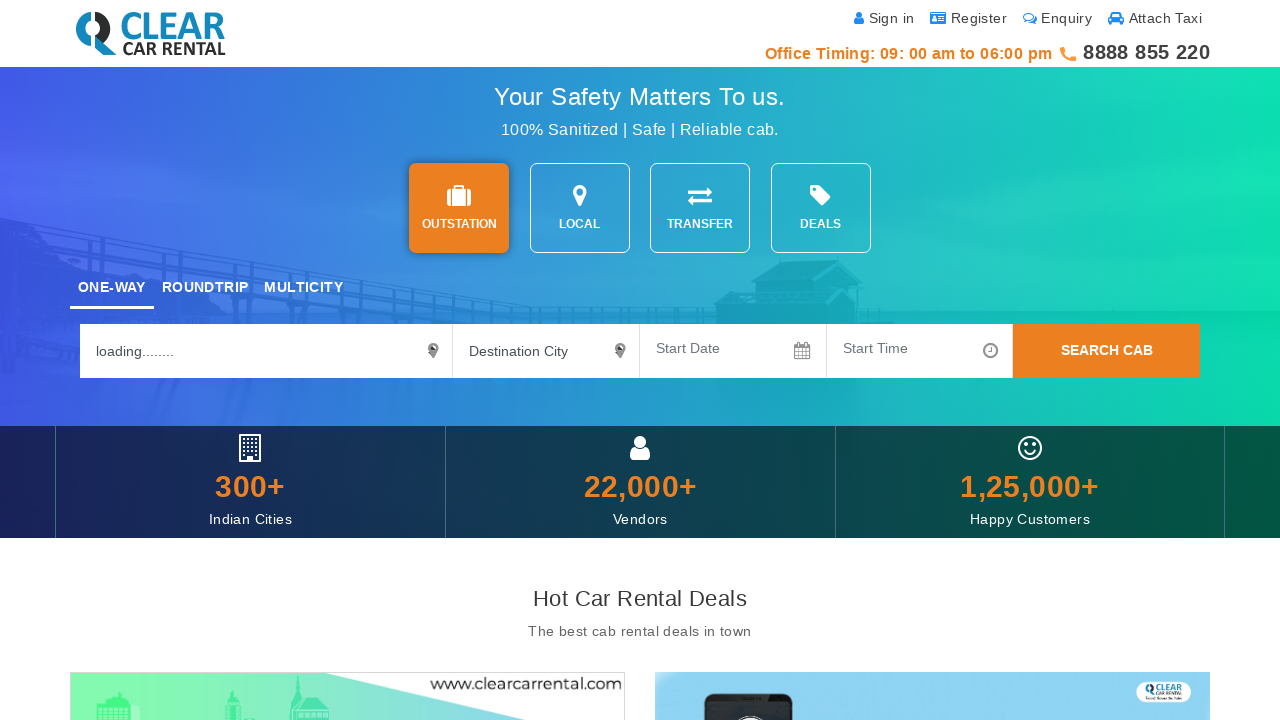

Selected round-trip option at (205, 289) on #tripOpt1
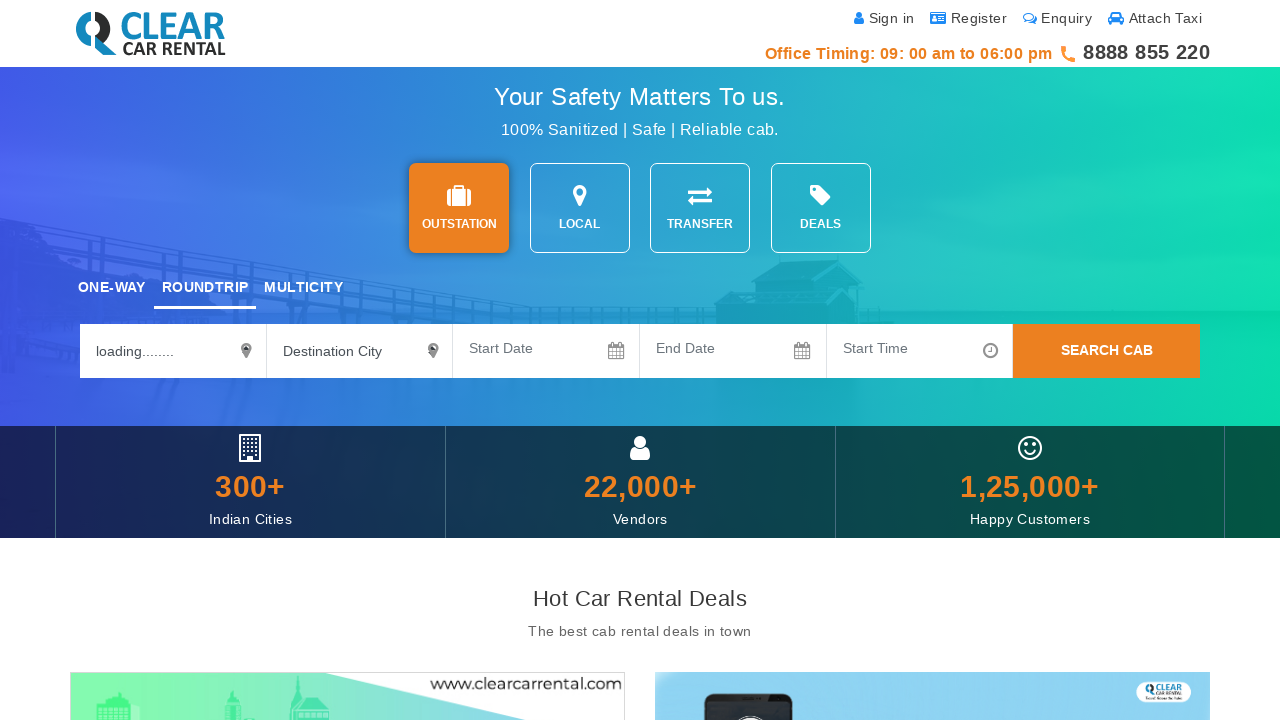

Filled source city with 'mumbai' on #sourceCity4
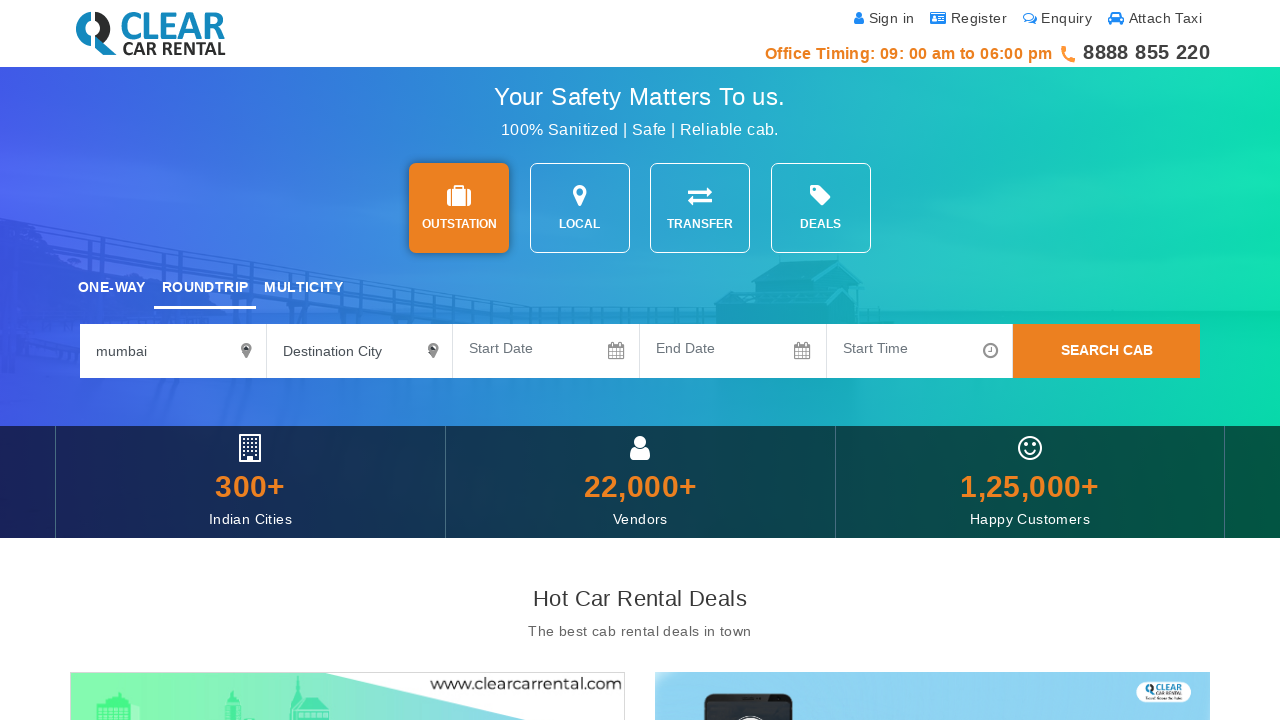

Filled destination city with 'delhi' on #destinationCity4
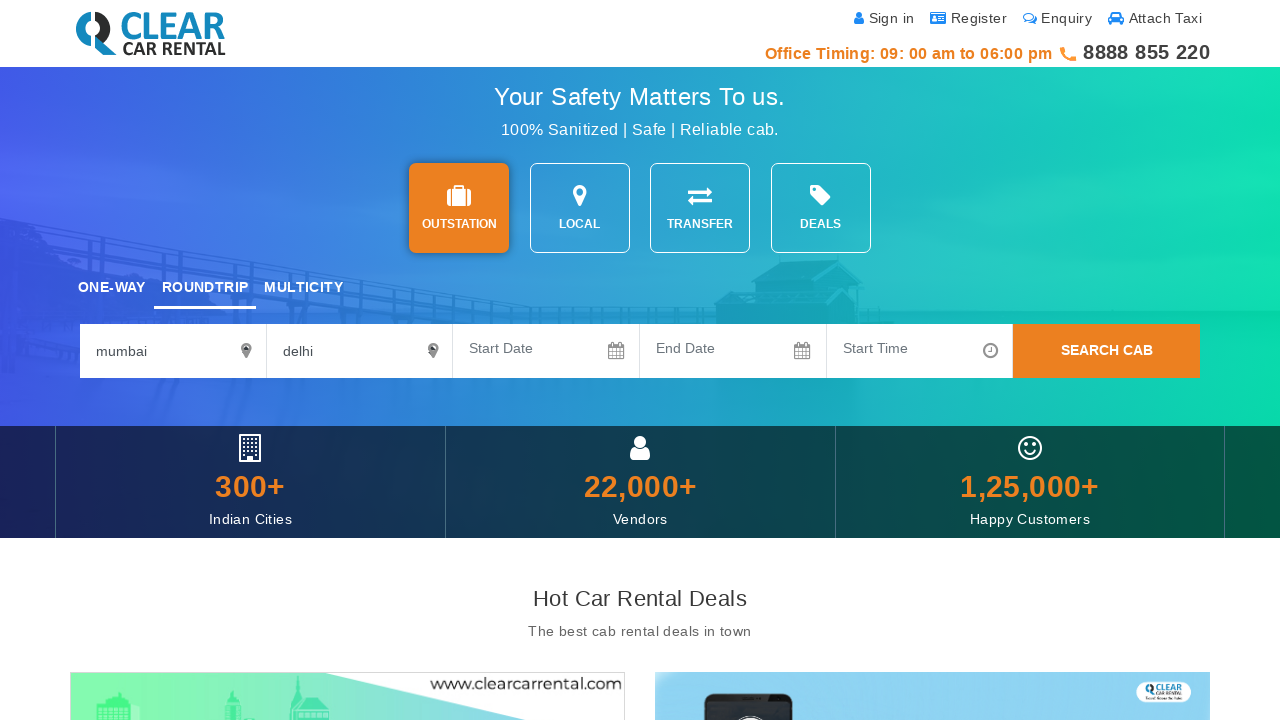

Filled start date with '10-sep-2025' on #datepicker
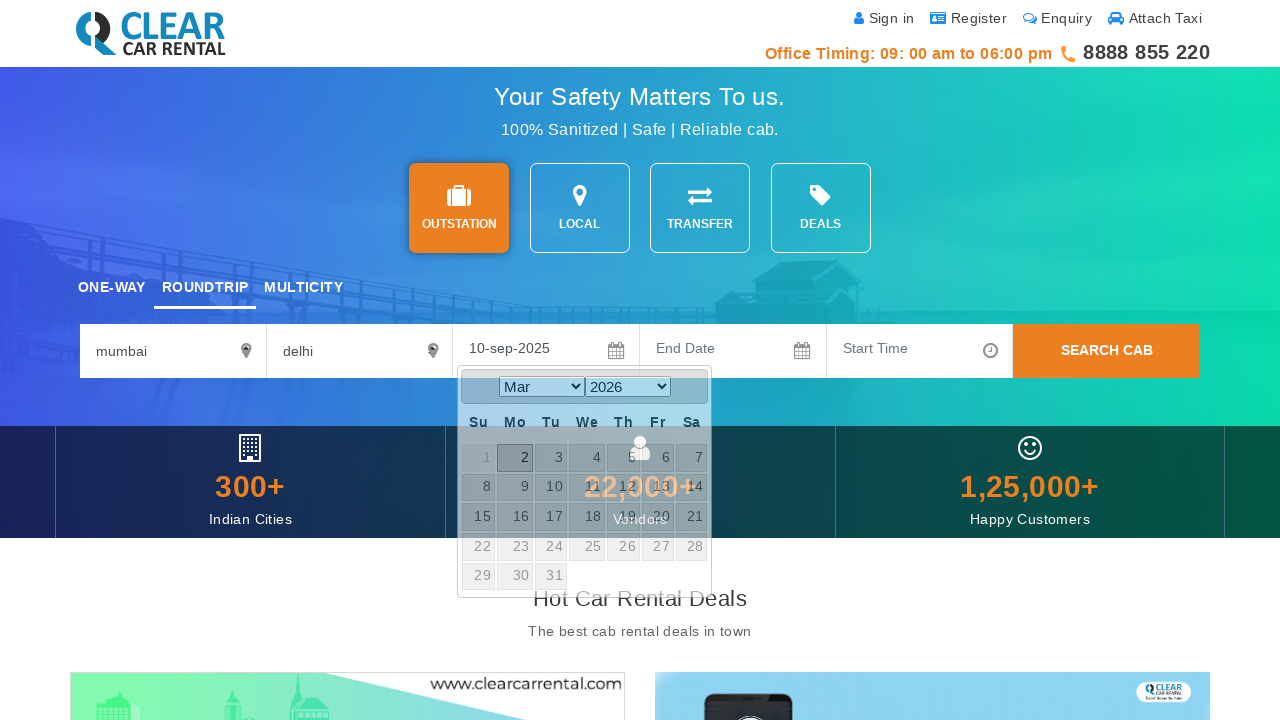

Filled end date with '12-sep-2025' on input[name='travelDateEnd']
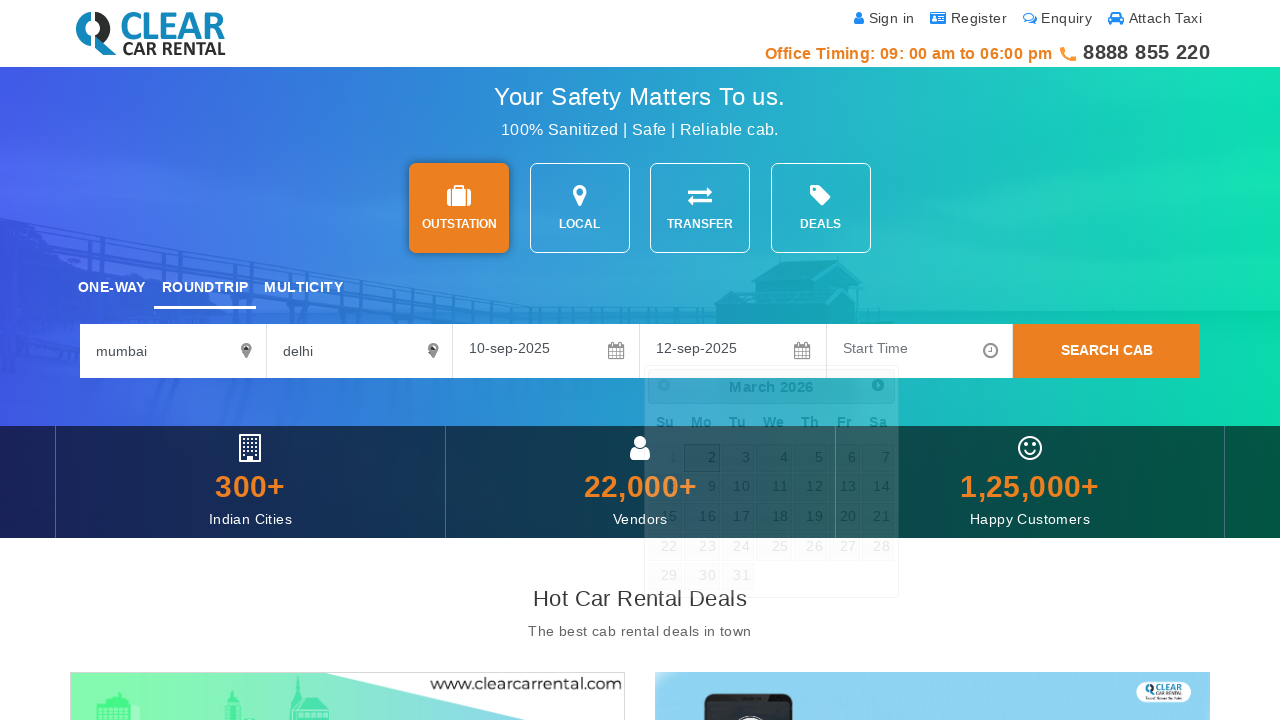

Filled pickup time with '07:15 PM' on input[name='pTime']
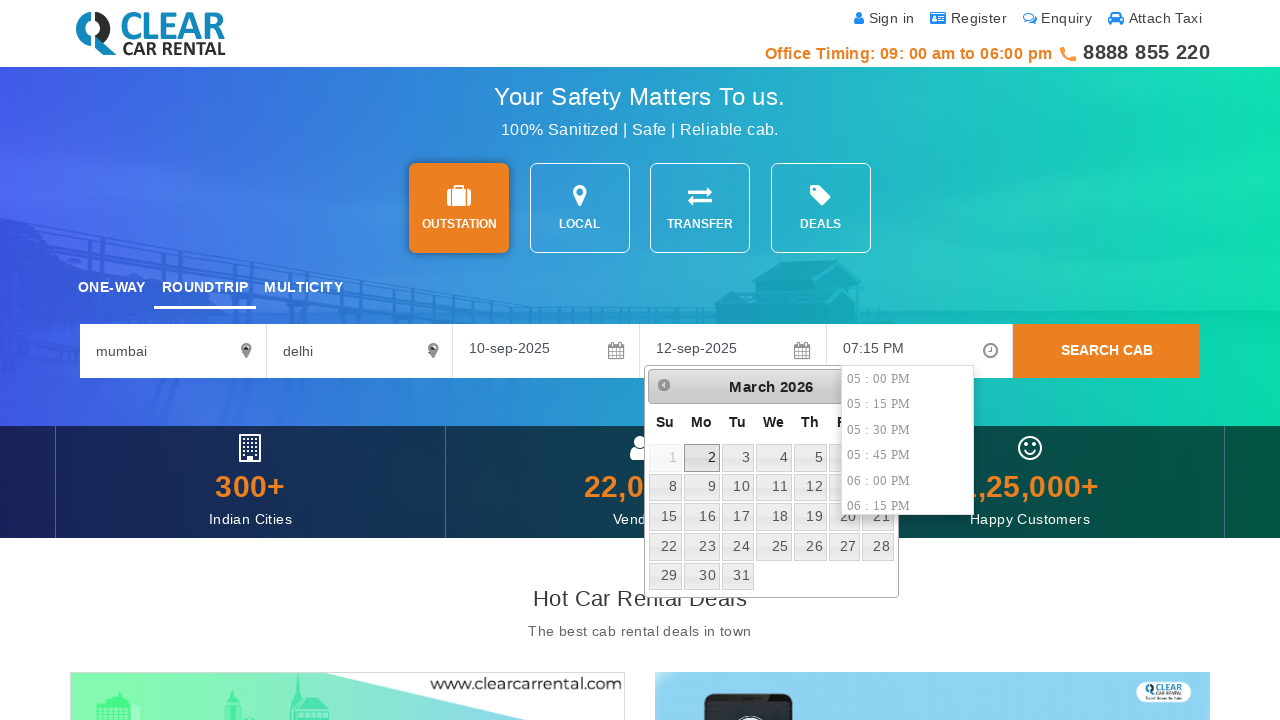

Clicked search button to submit round-trip car rental search at (1107, 351) on xpath=//html/body/div[2]/div[1]/div/div[3]/div/form/div/div[1]/div[7]/button
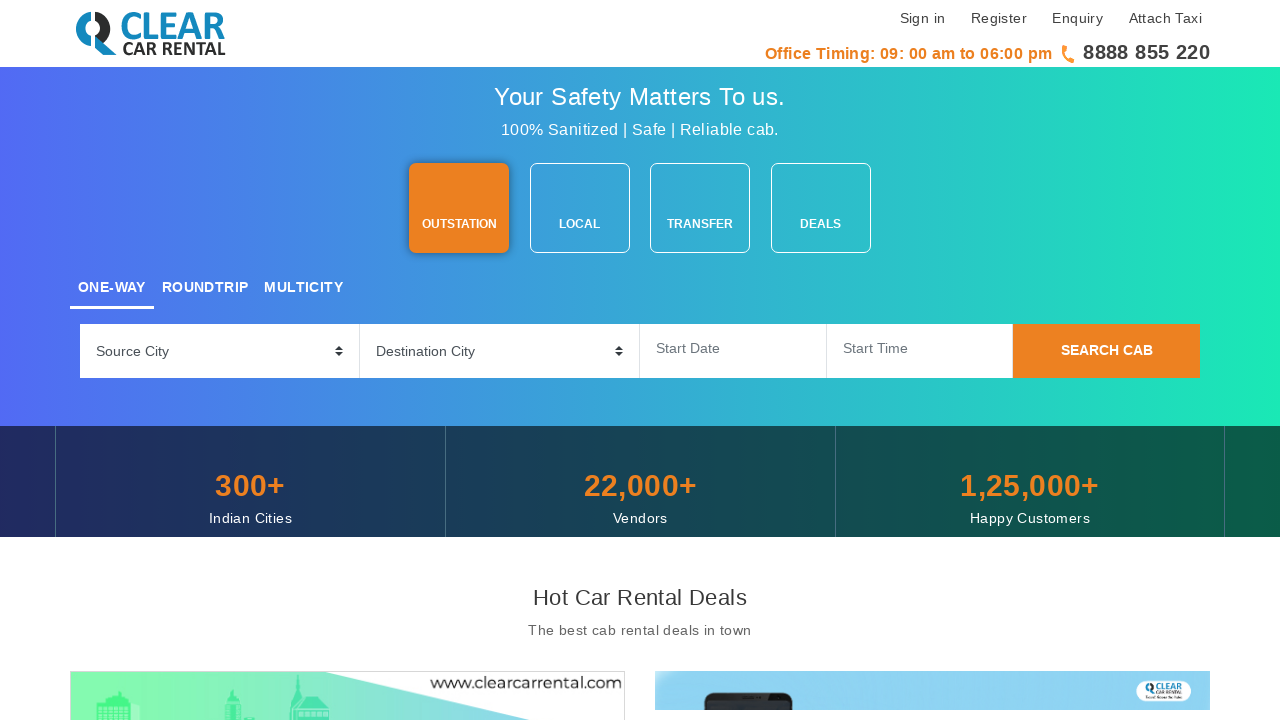

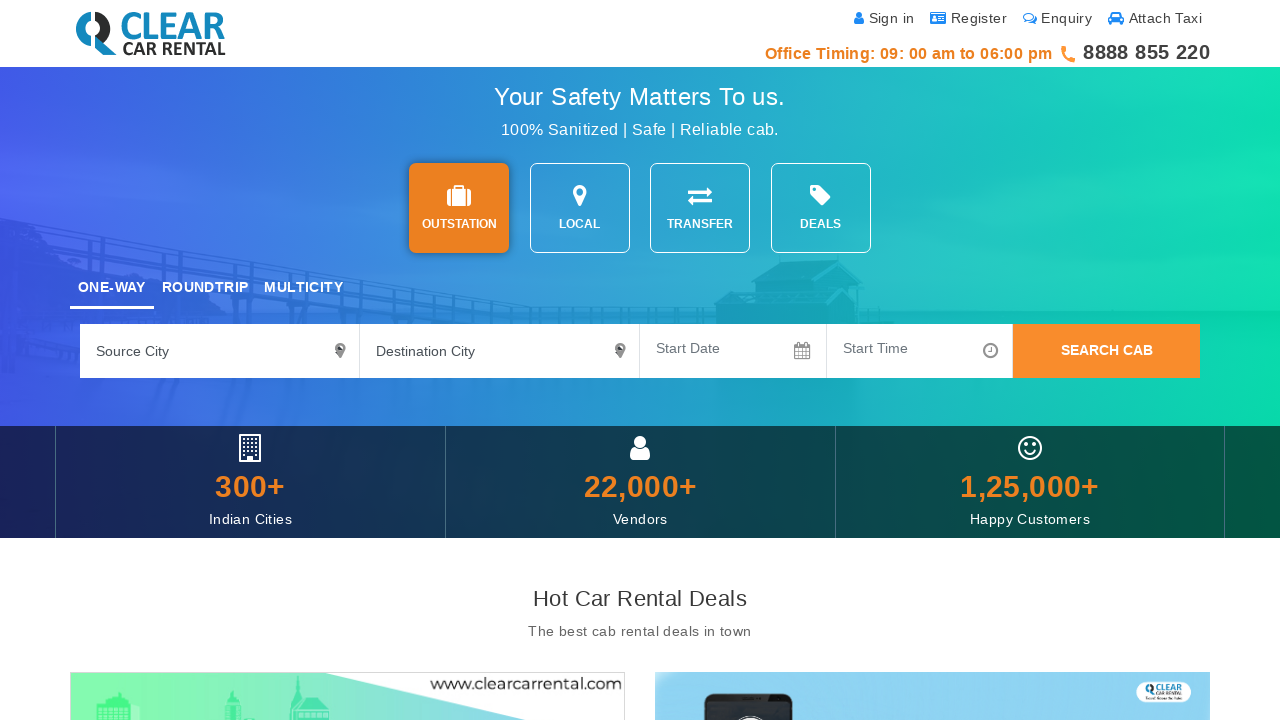